Tests a registration form by filling in first name, last name, and email fields, then submitting and verifying successful registration message

Starting URL: http://suninjuly.github.io/registration1.html

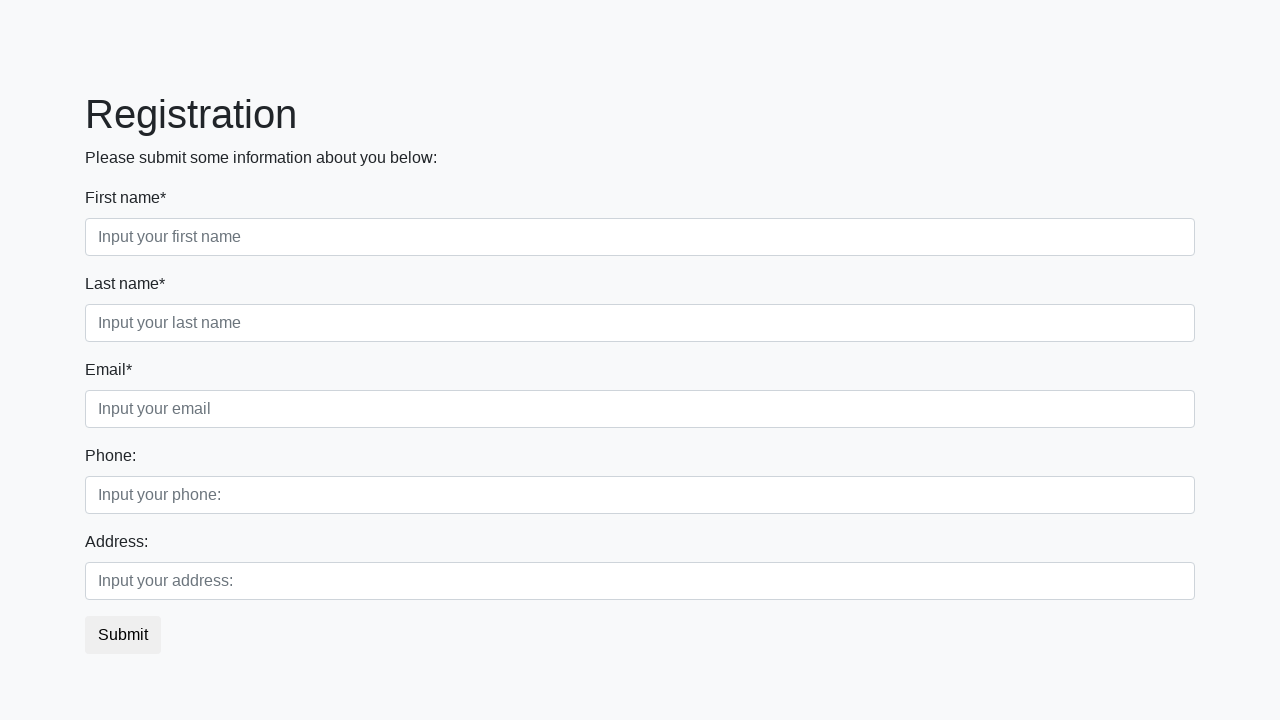

Filled first name field with 'Michael' on .first
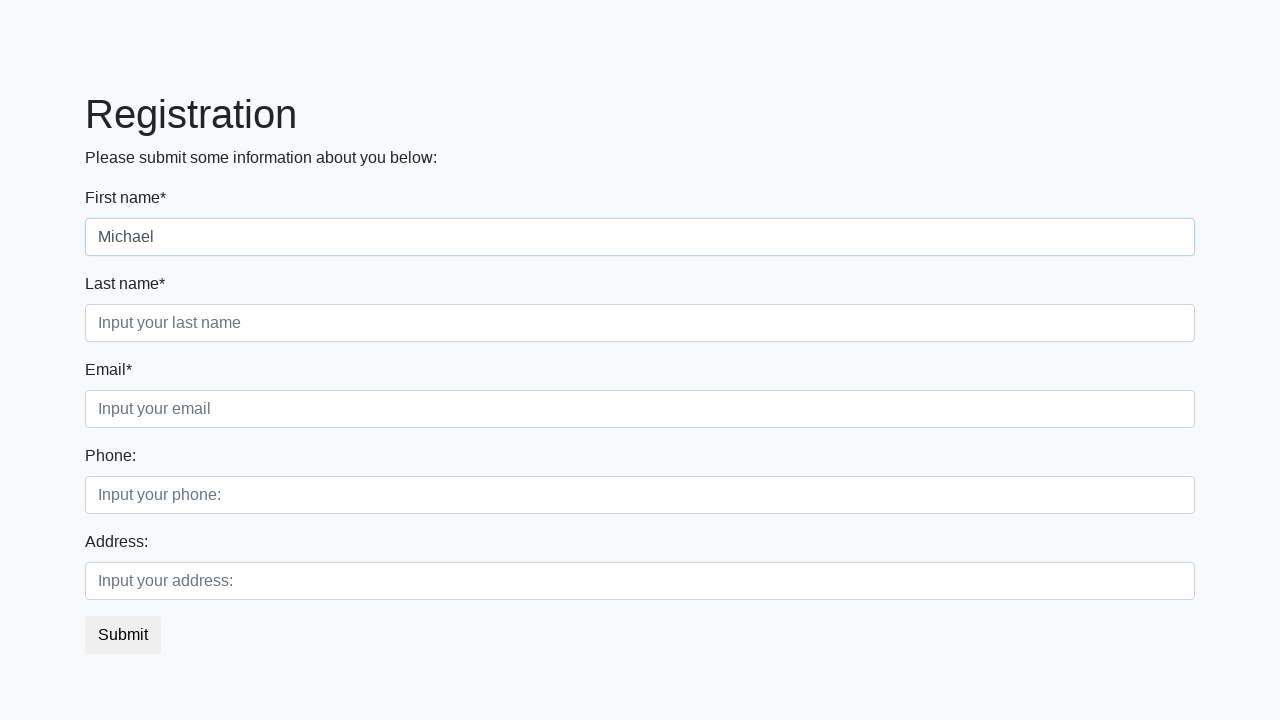

Filled last name field with 'Thompson' on .second
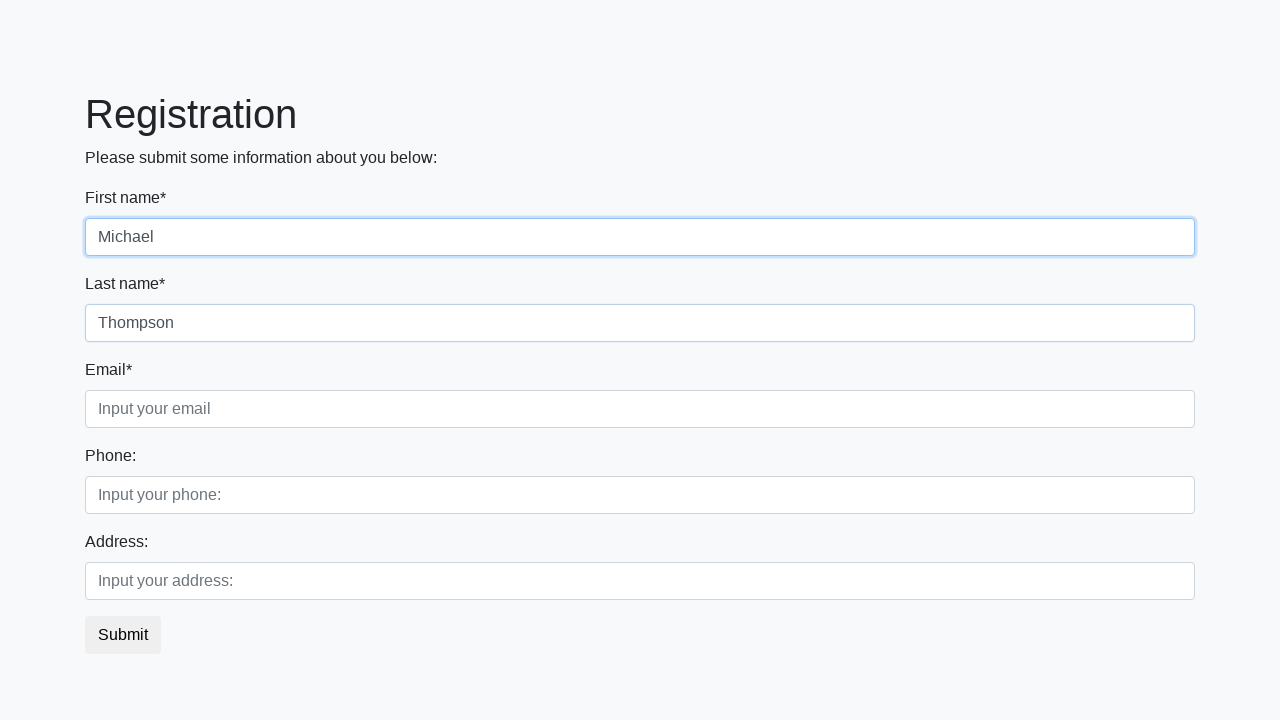

Filled email field with 'm.thompson@example.com' on .third
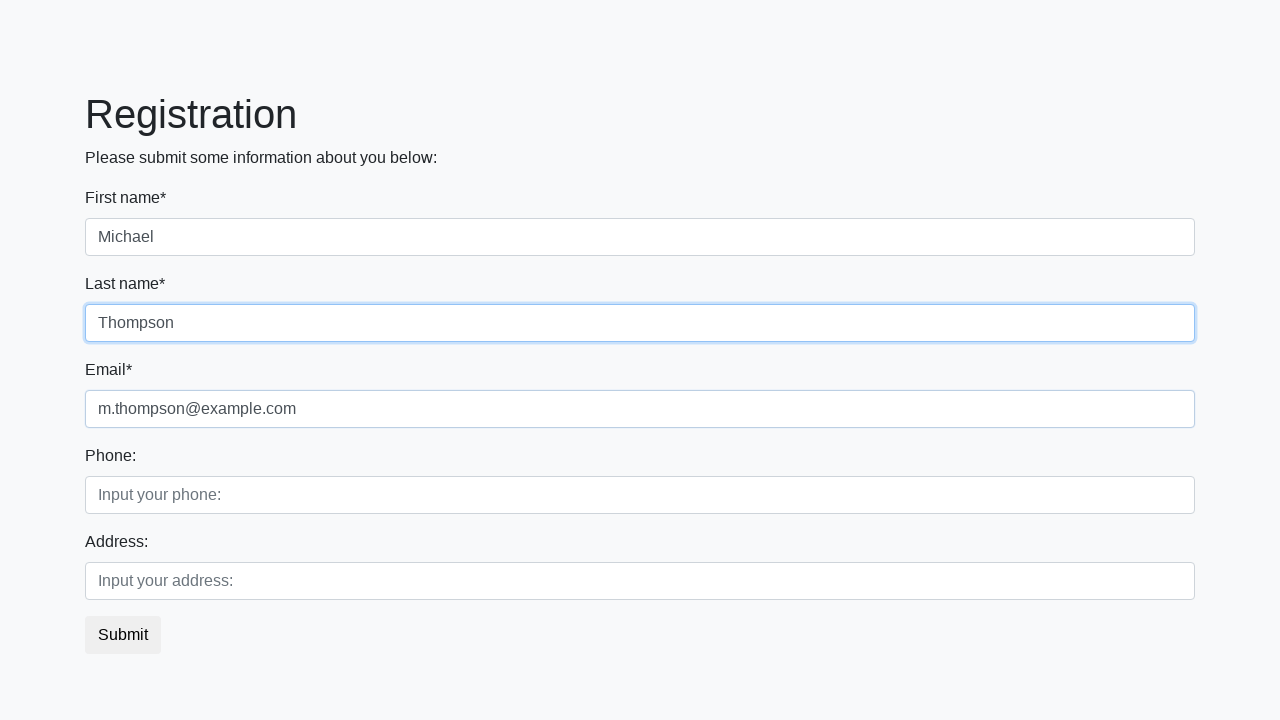

Clicked submit button to register at (123, 635) on button.btn
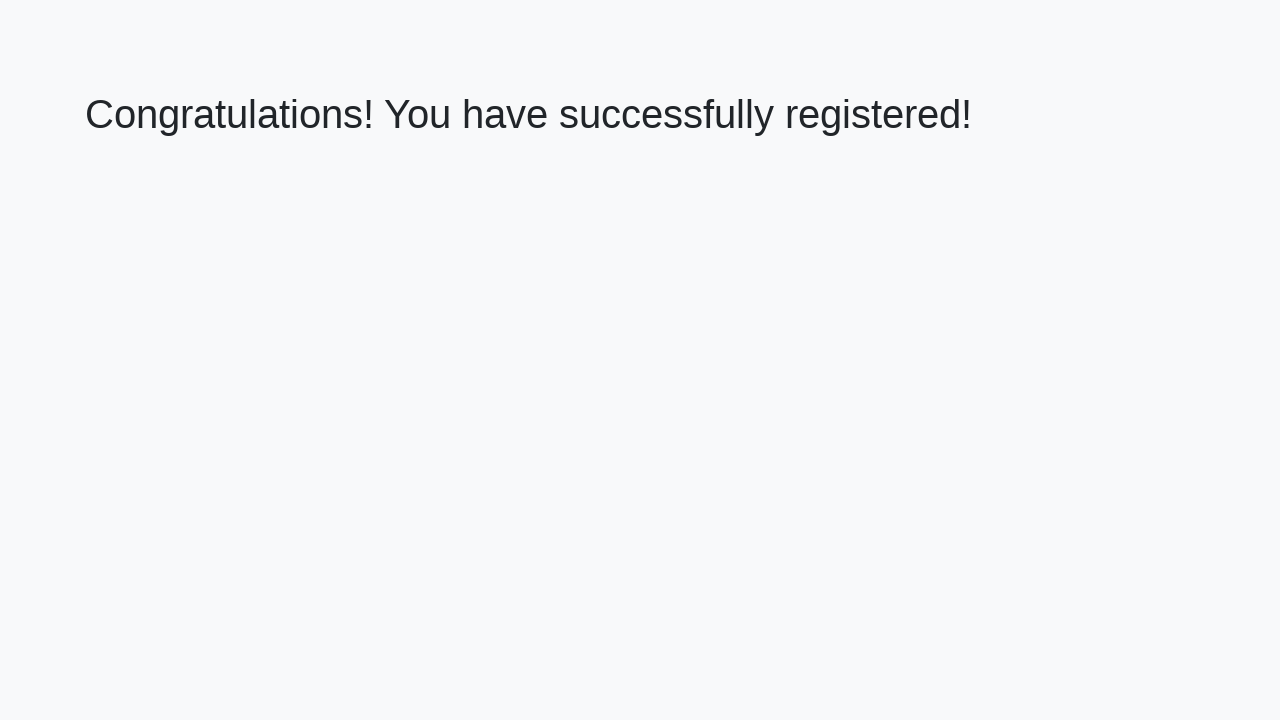

Success message appeared on page
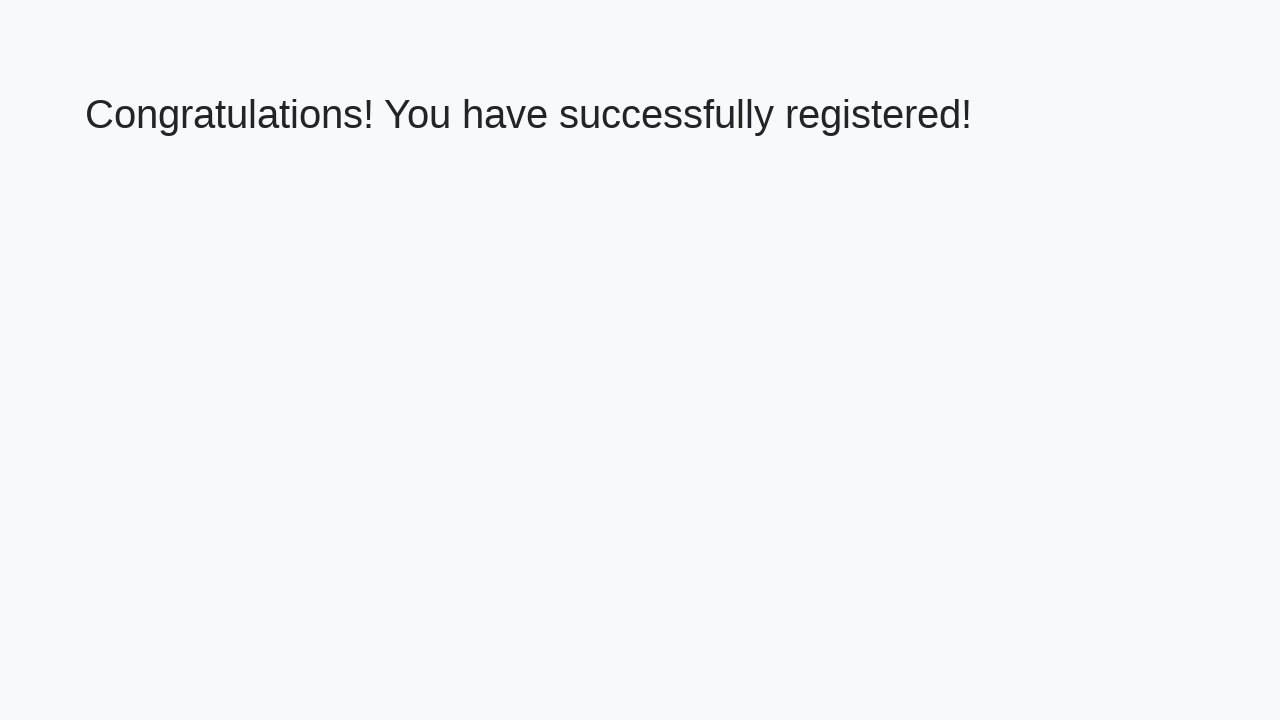

Retrieved success message text
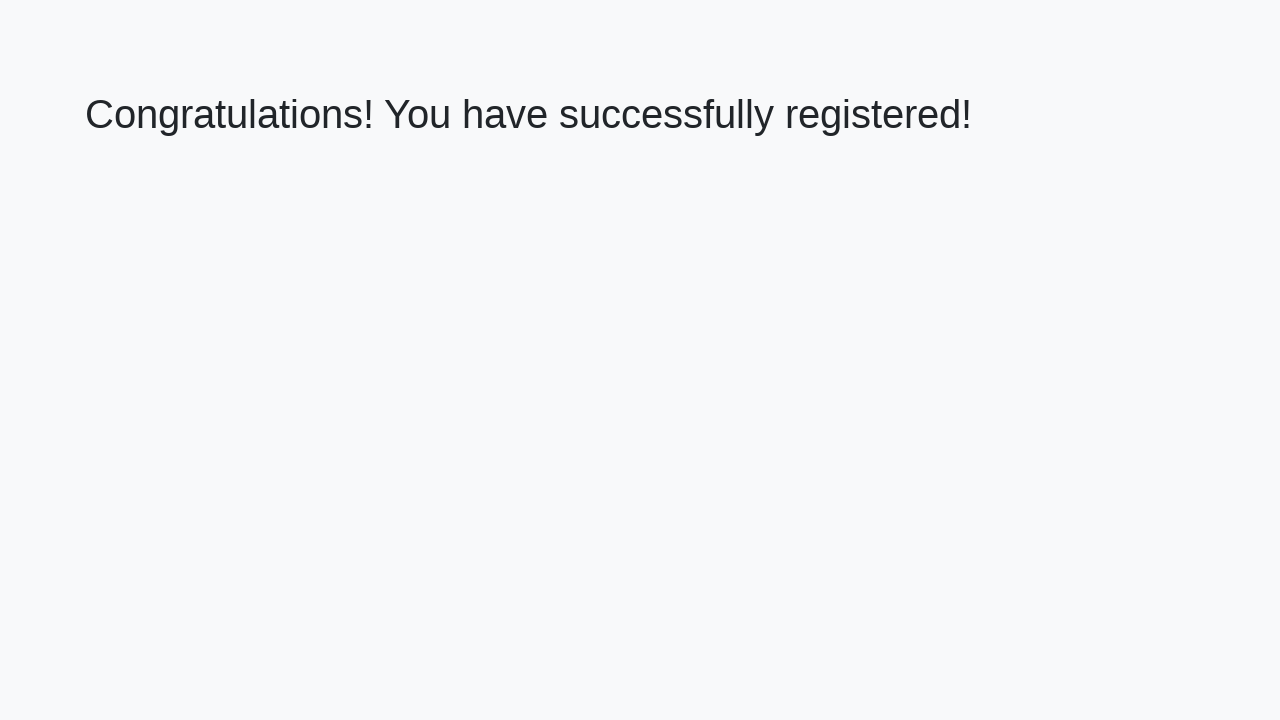

Verified success message: 'Congratulations! You have successfully registered!'
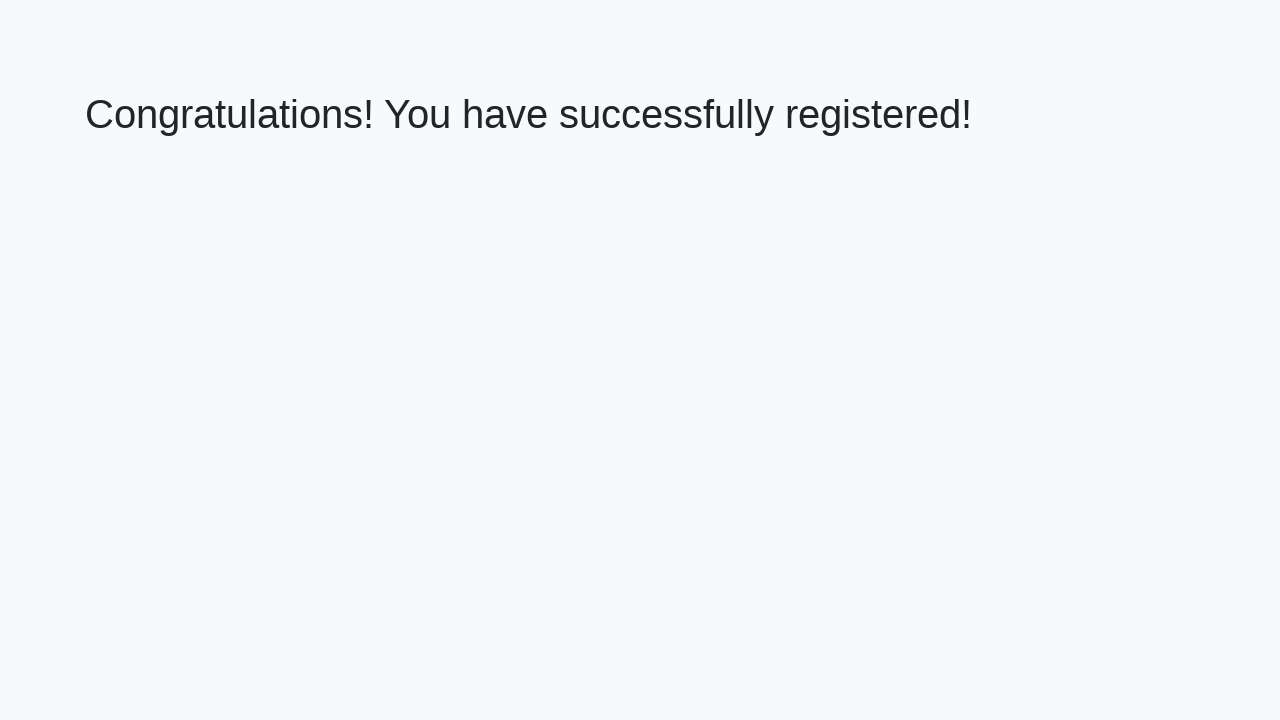

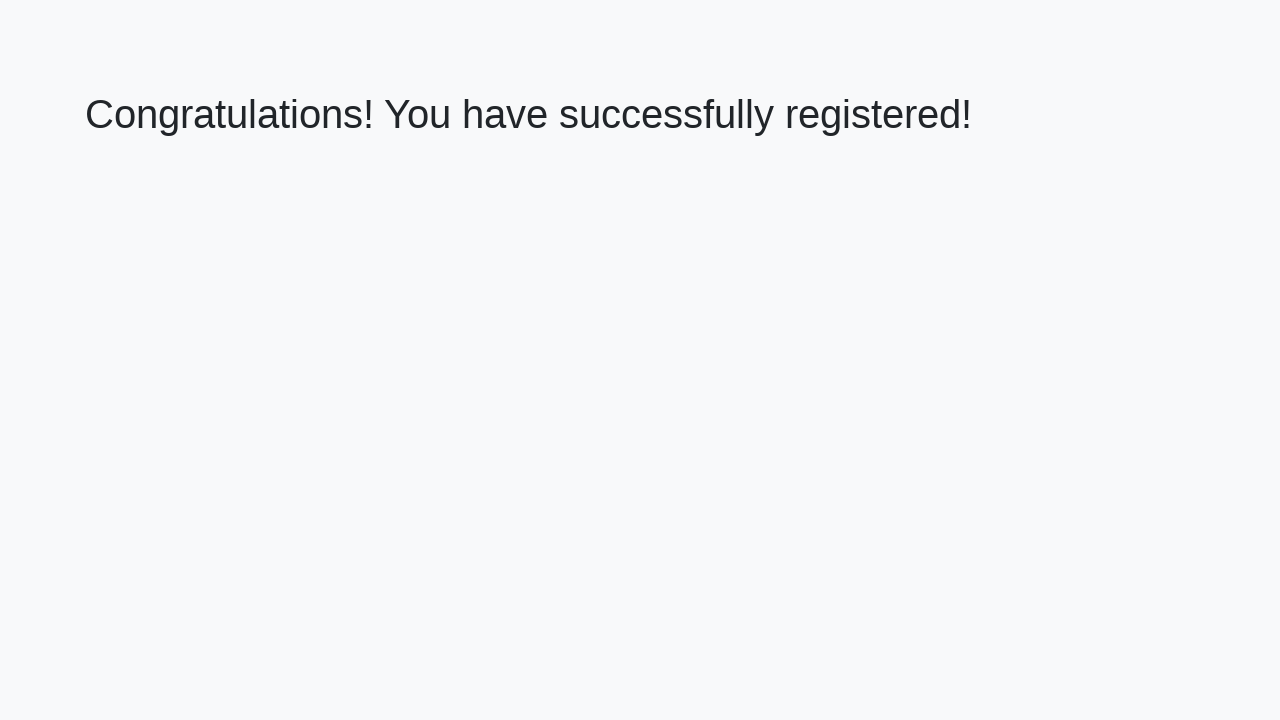